Waits for price to reach $100, clicks book button, solves a math problem and submits the answer

Starting URL: https://suninjuly.github.io/explicit_wait2.html

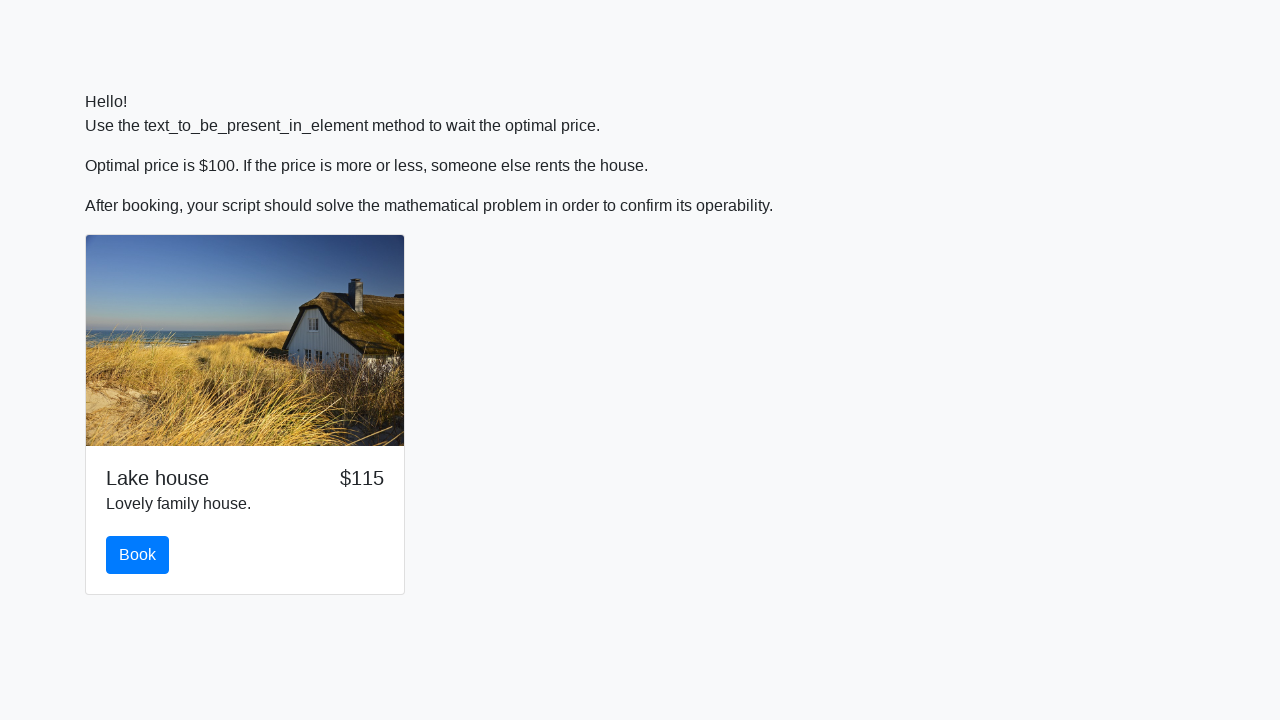

Waited for price to reach $100
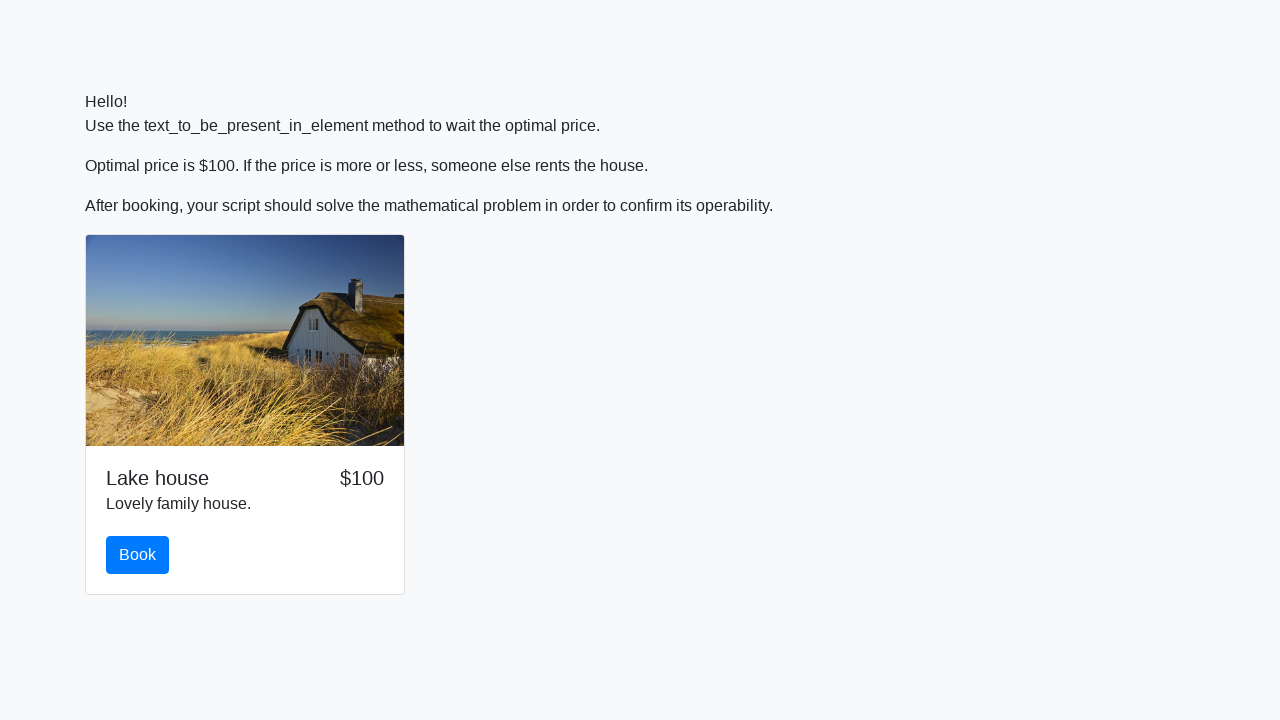

Clicked book button at (138, 555) on #book
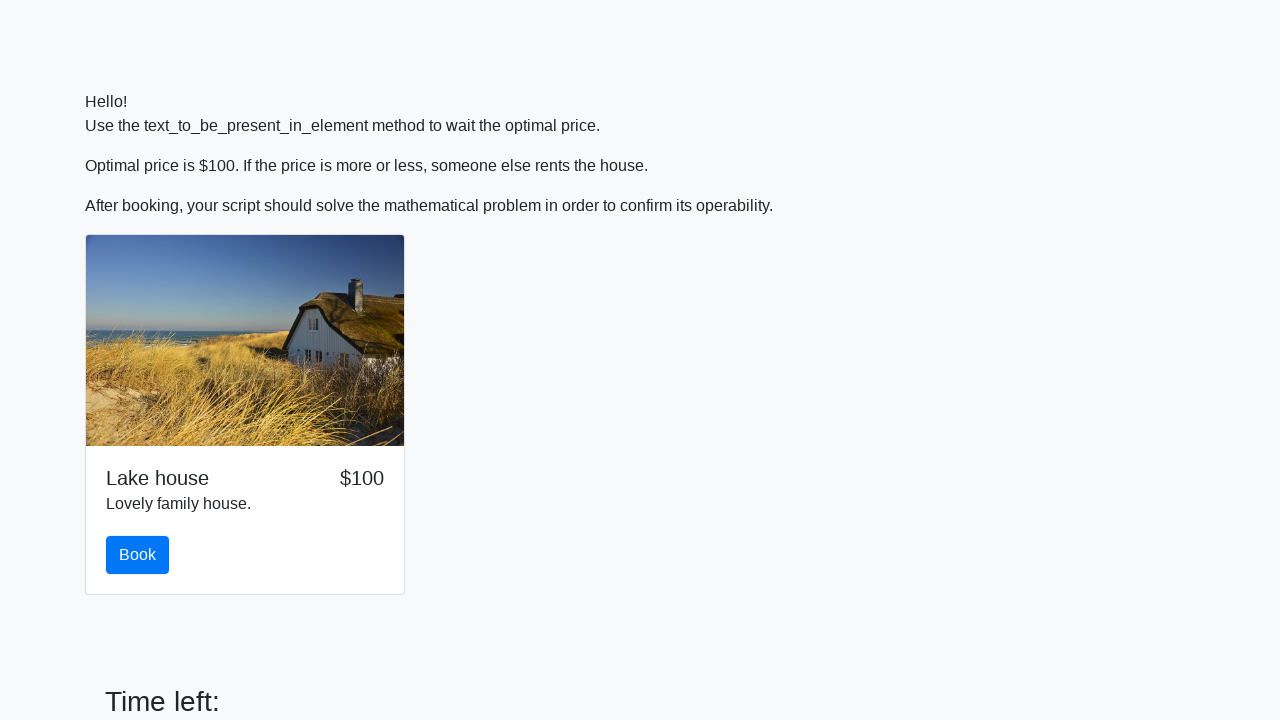

Retrieved x value from input_value element
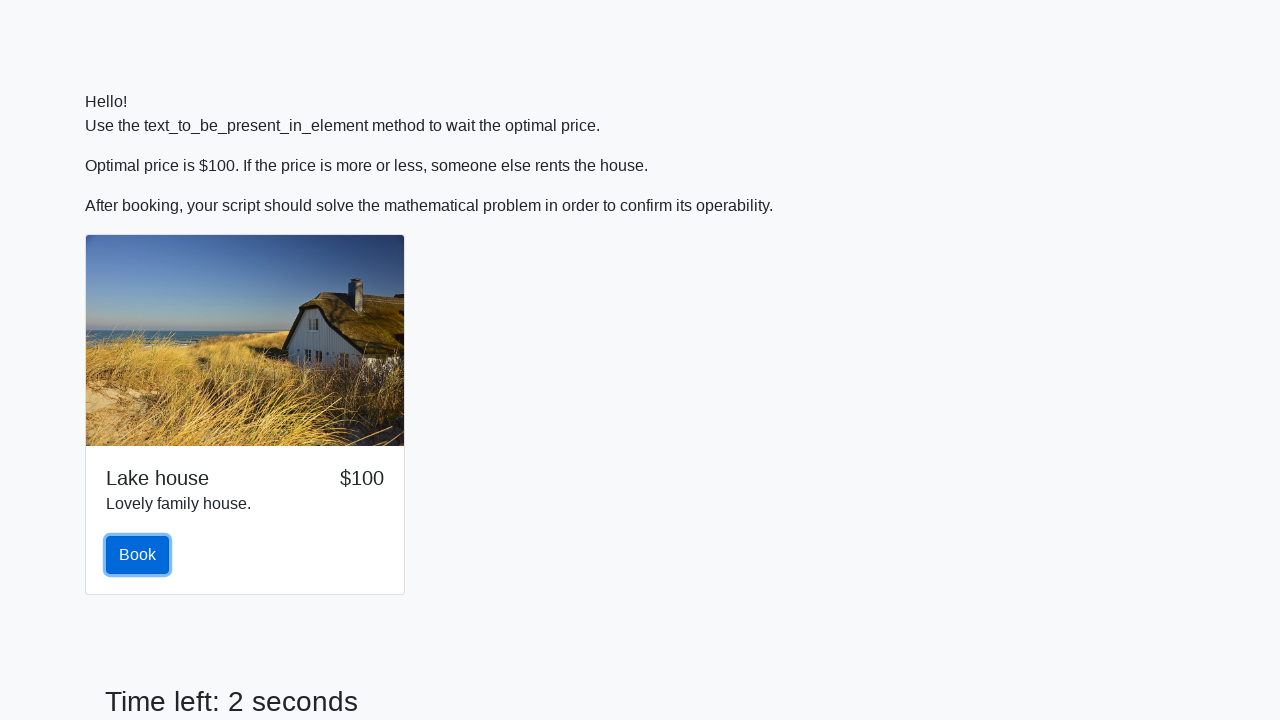

Calculated answer using math formula: 2.4742078680049153
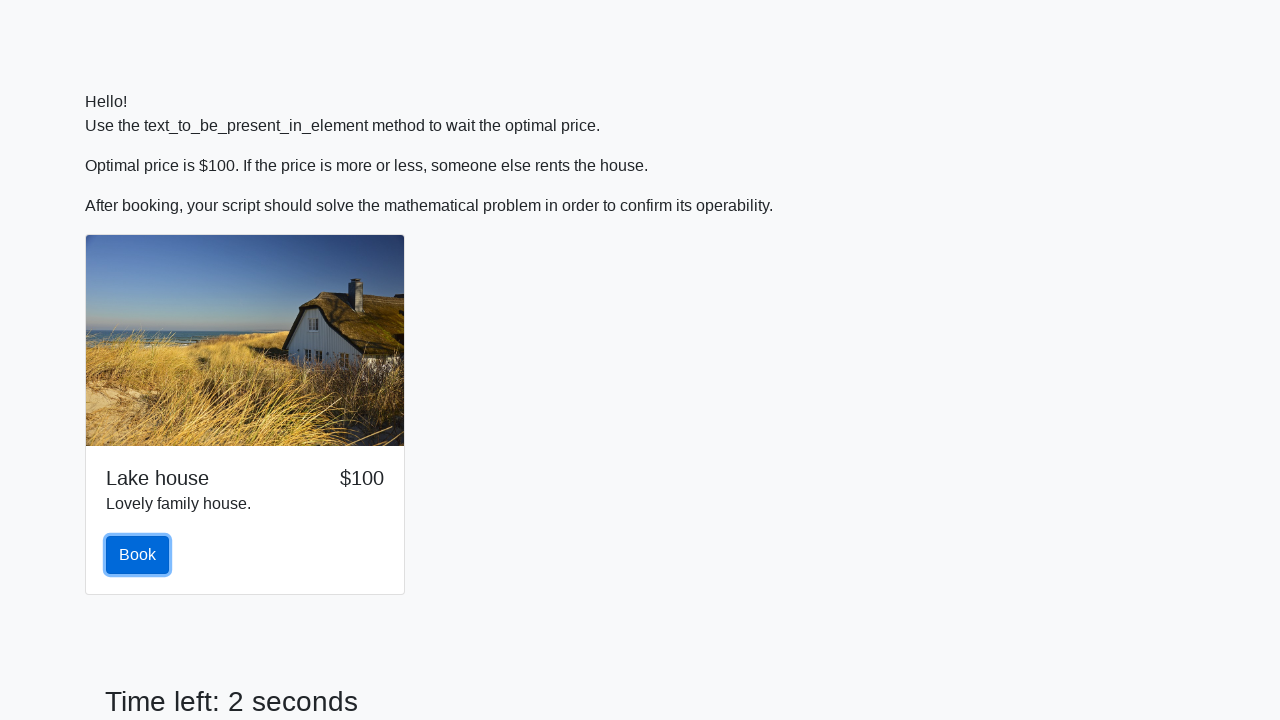

Filled answer field with calculated result on input[id="answer"]
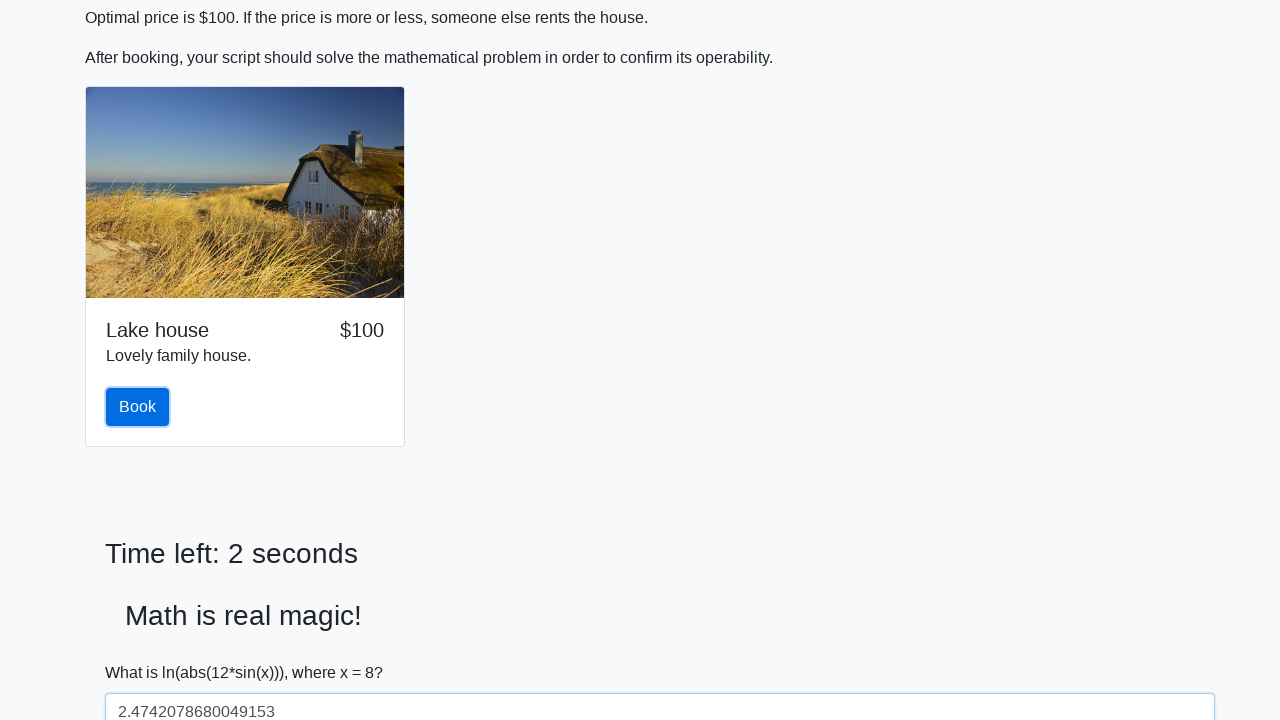

Submitted the form at (143, 651) on button[type="submit"]
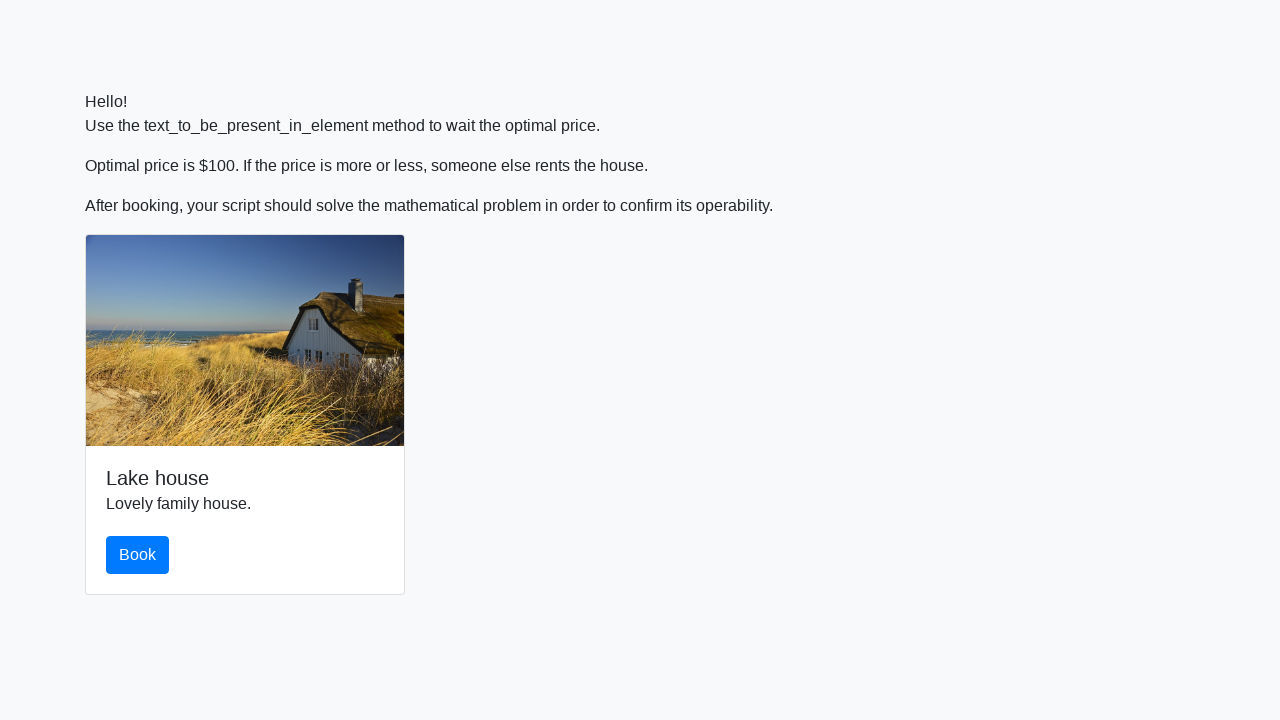

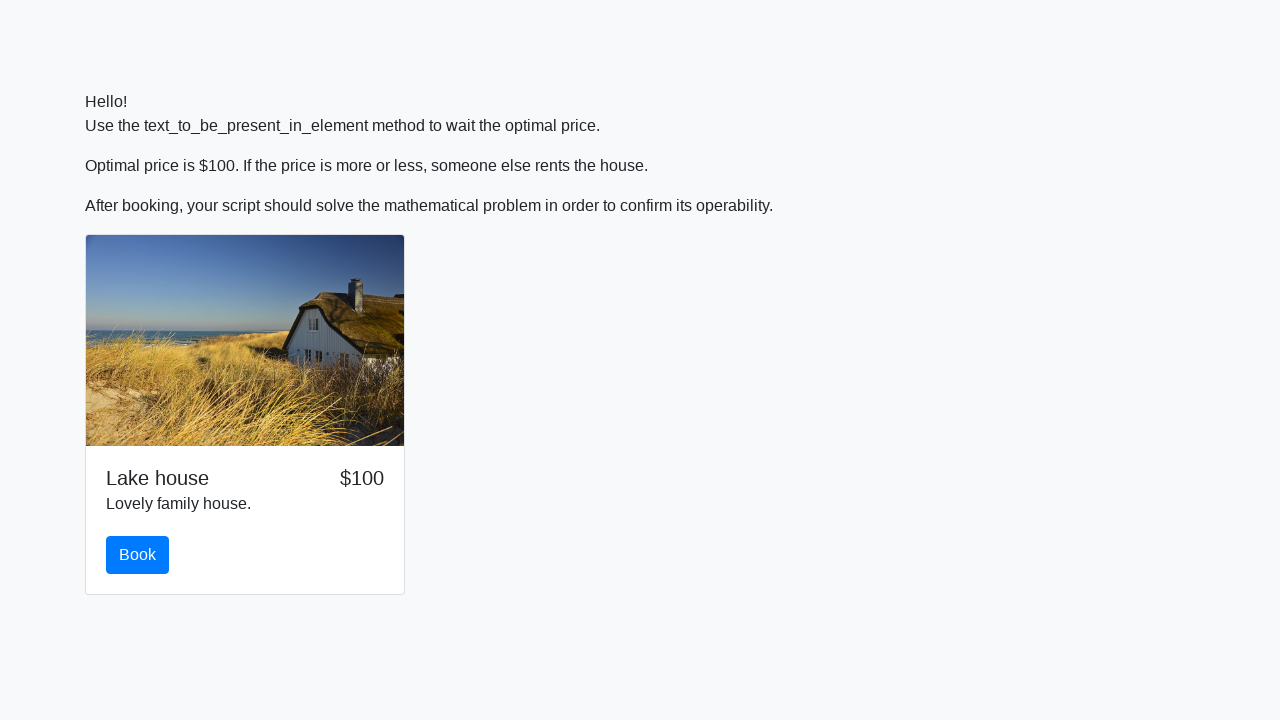